Tests user registration by filling out all registration form fields and submitting the form

Starting URL: https://parabank.parasoft.com/parabank/index.htm

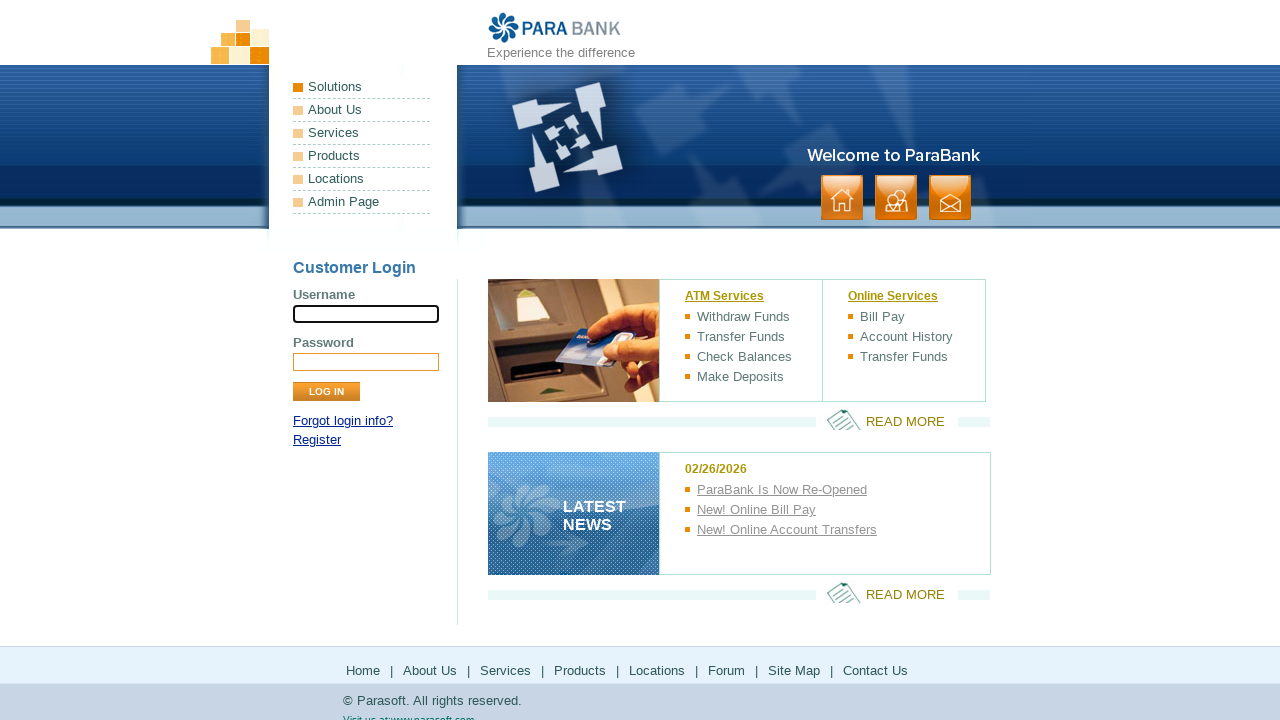

Clicked on the Register link at (317, 440) on xpath=//div[@id='loginPanel']/p[2]/a
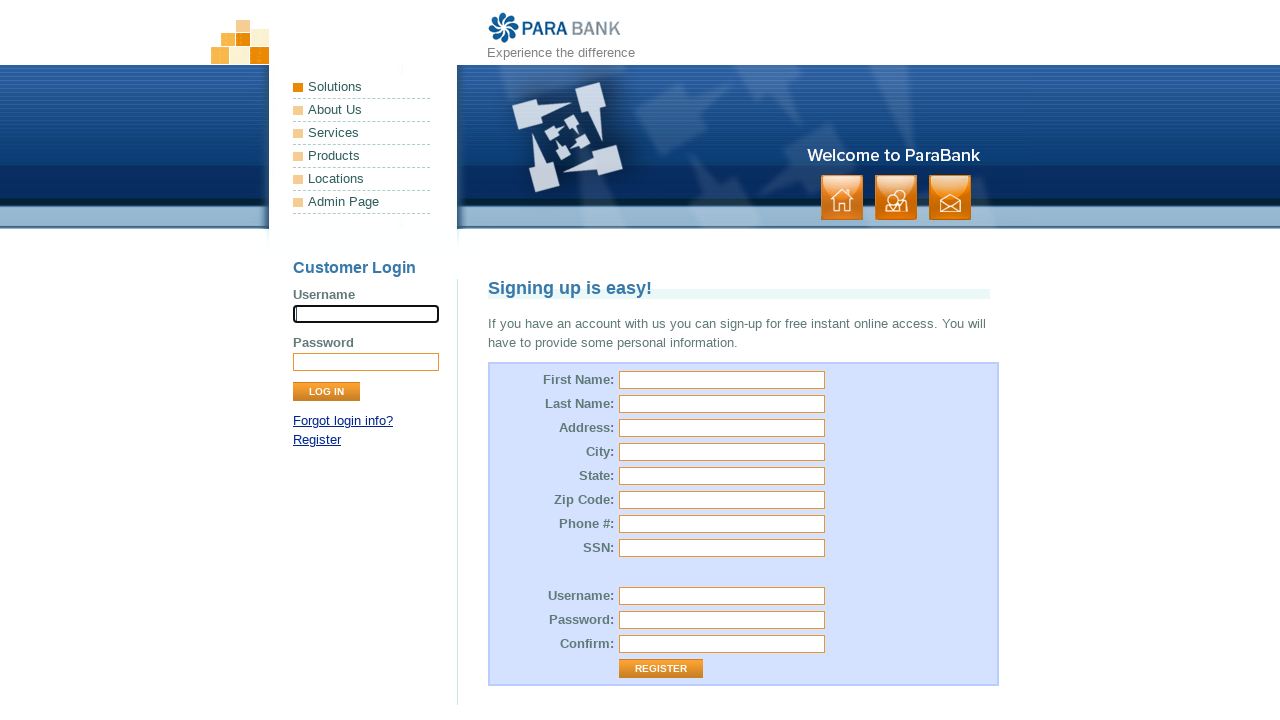

Filled first name field with 'John Michael' on //input[@id='customer.firstName']
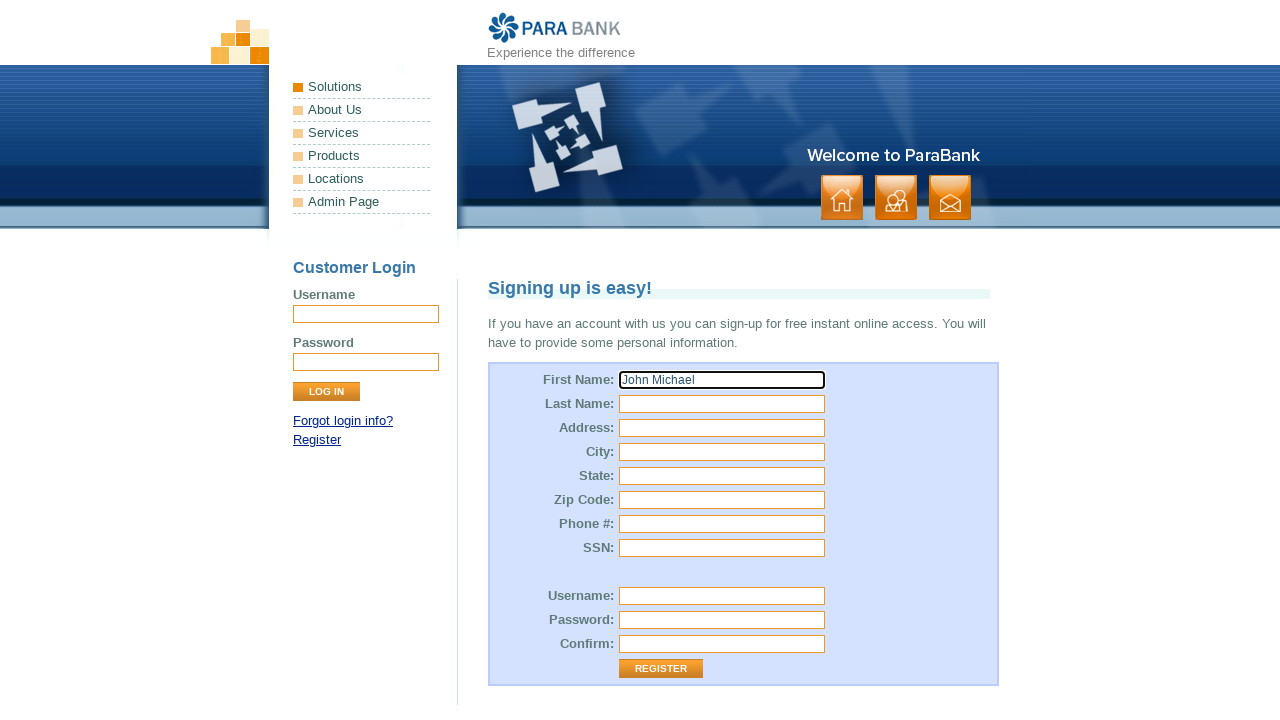

Filled last name field with 'Thompson' on //input[@id='customer.lastName']
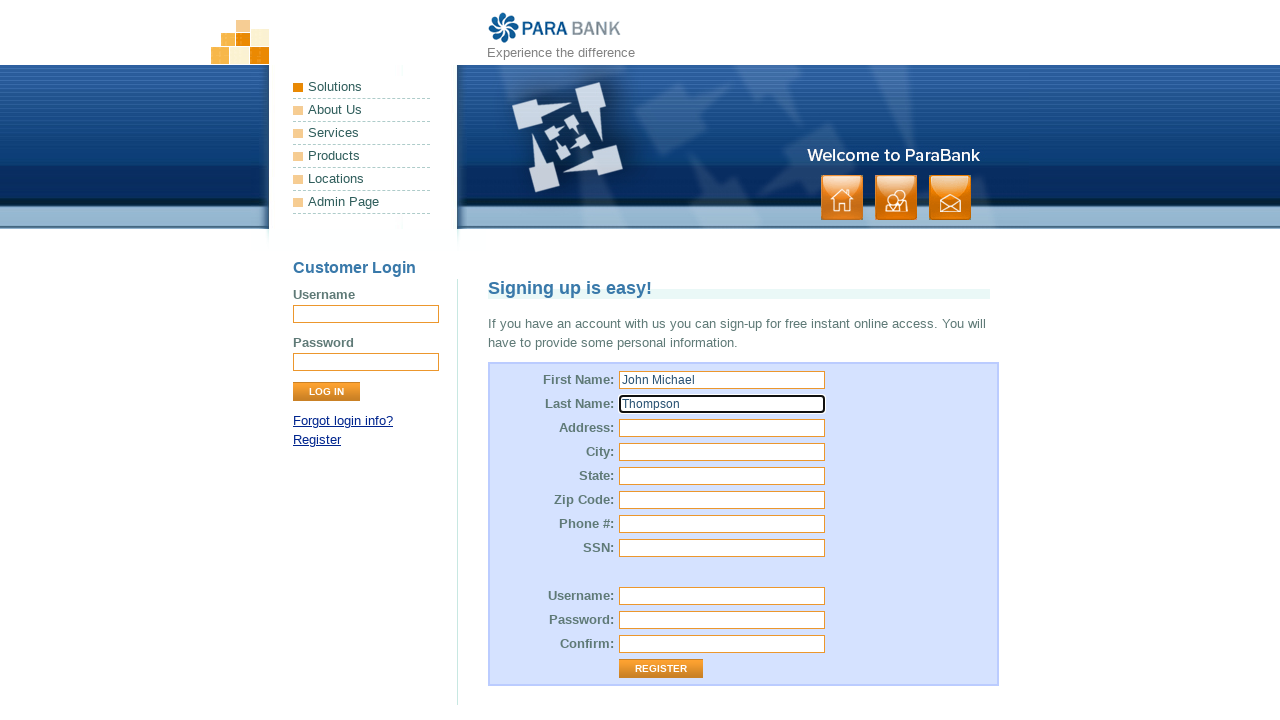

Filled street address field with '45 Oak Street' on //input[@id='customer.address.street']
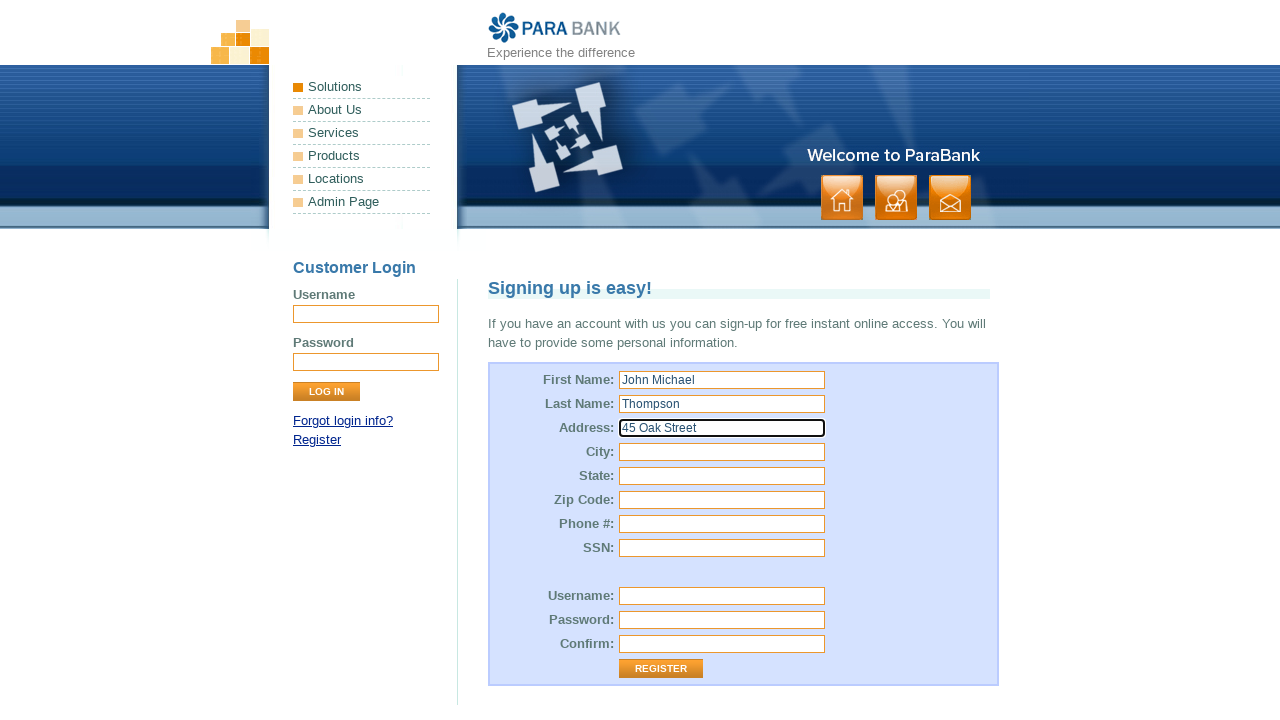

Filled city field with 'San Francisco' on //input[@id='customer.address.city']
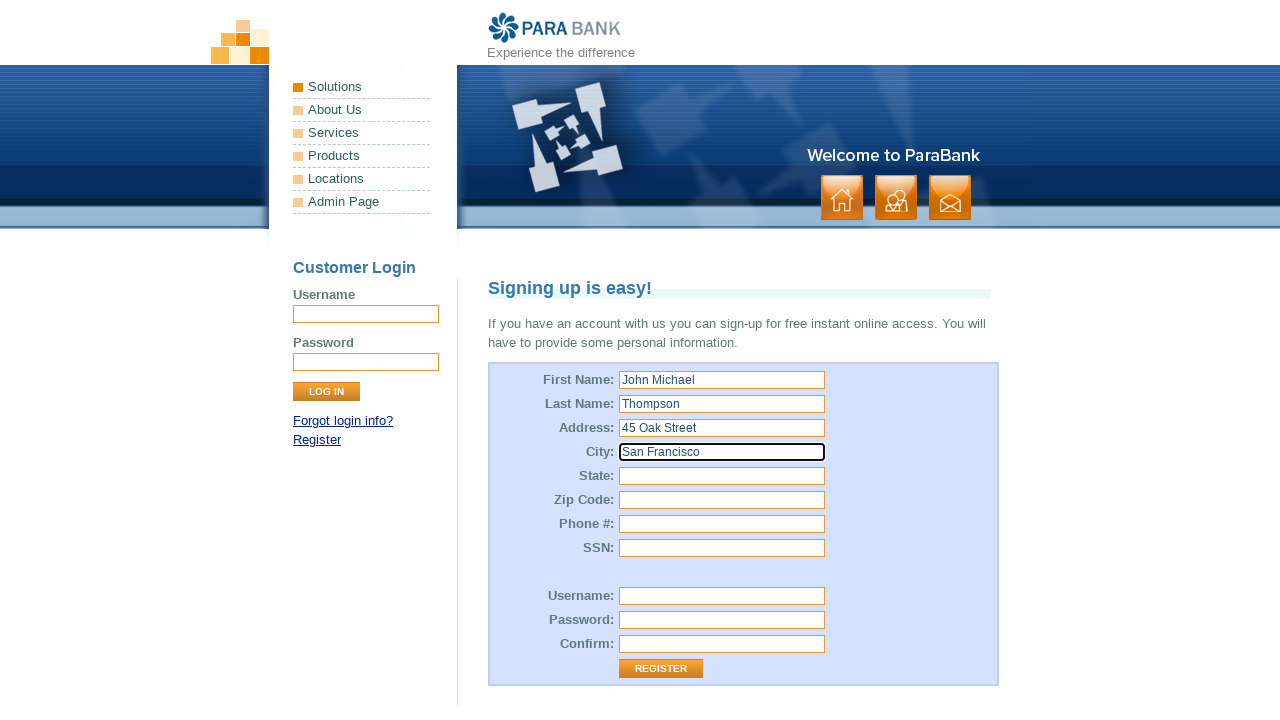

Filled state field with 'California' on //input[@id='customer.address.state']
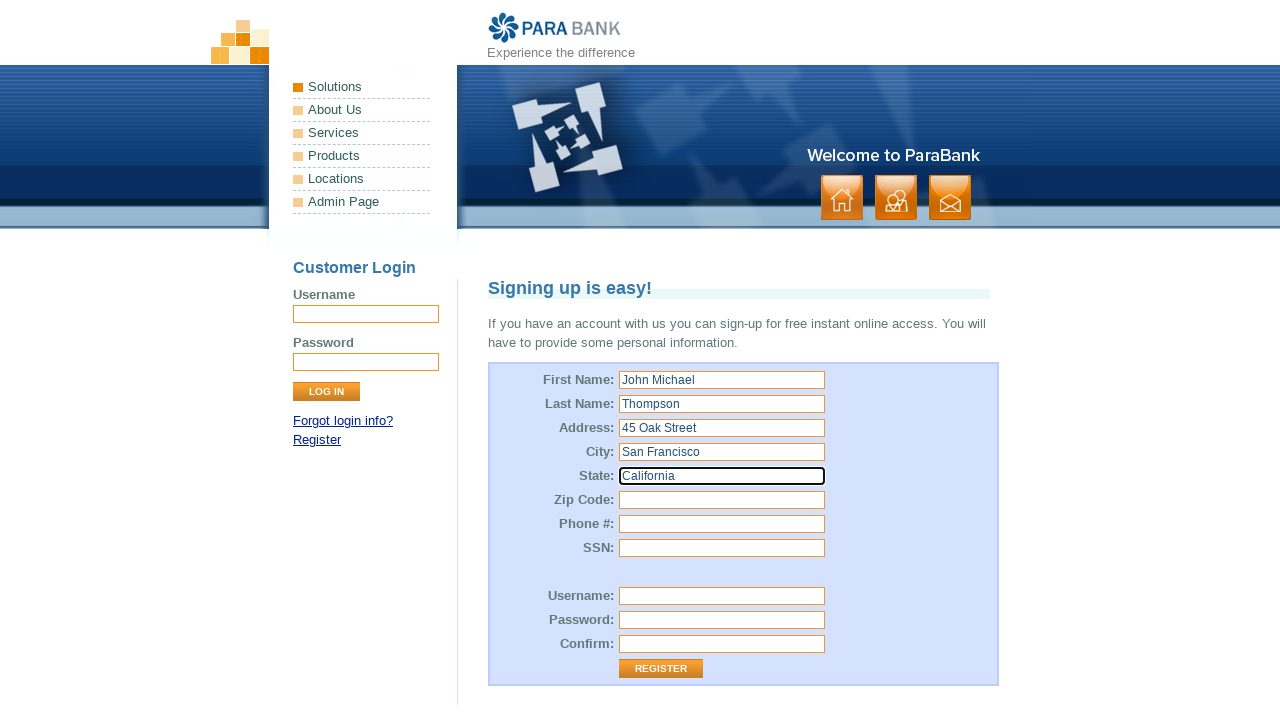

Filled zip code field with '94102' on //input[@id='customer.address.zipCode']
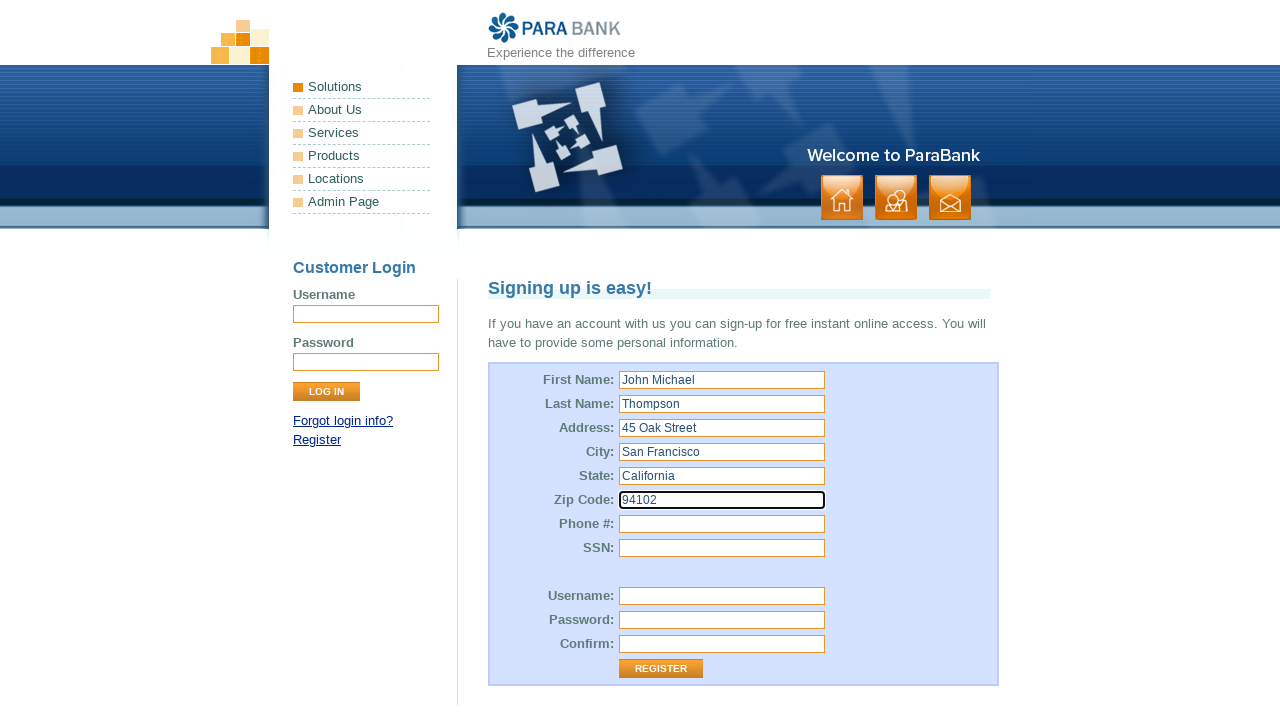

Filled phone number field with '415-555-8923' on input[id='customer.phoneNumber']
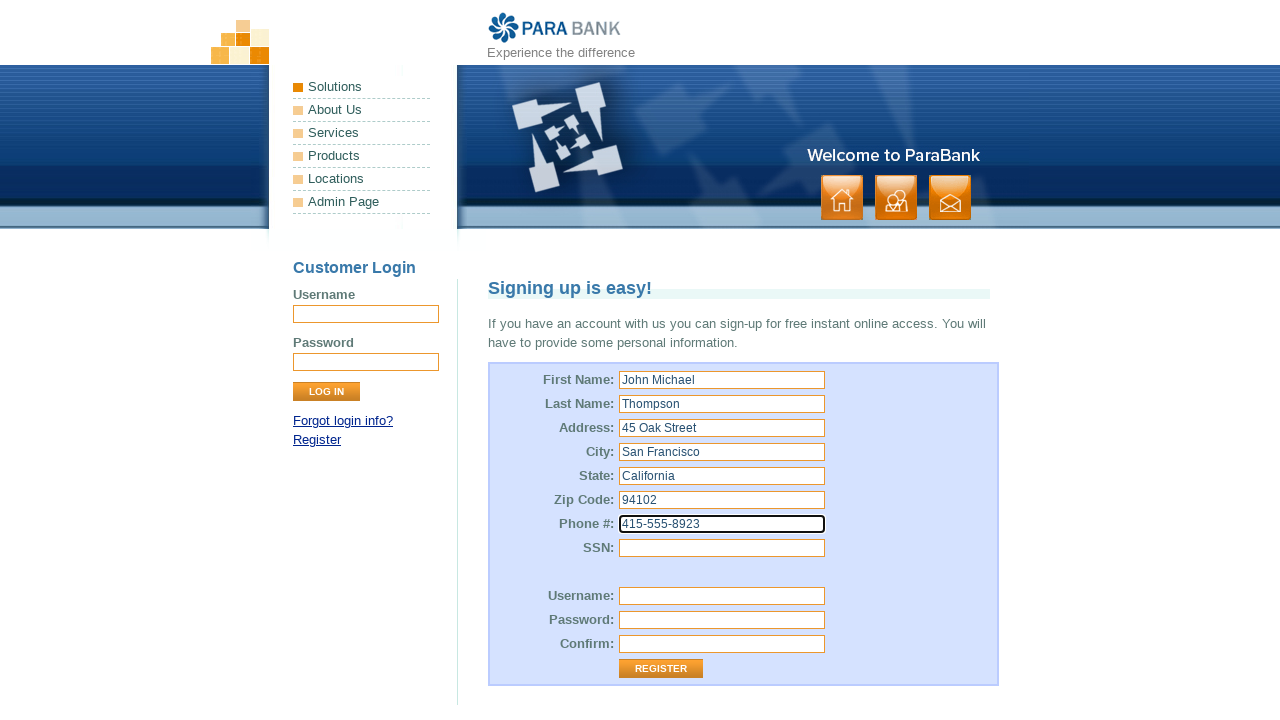

Filled SSN field with '987654321' on //input[@id='customer.ssn']
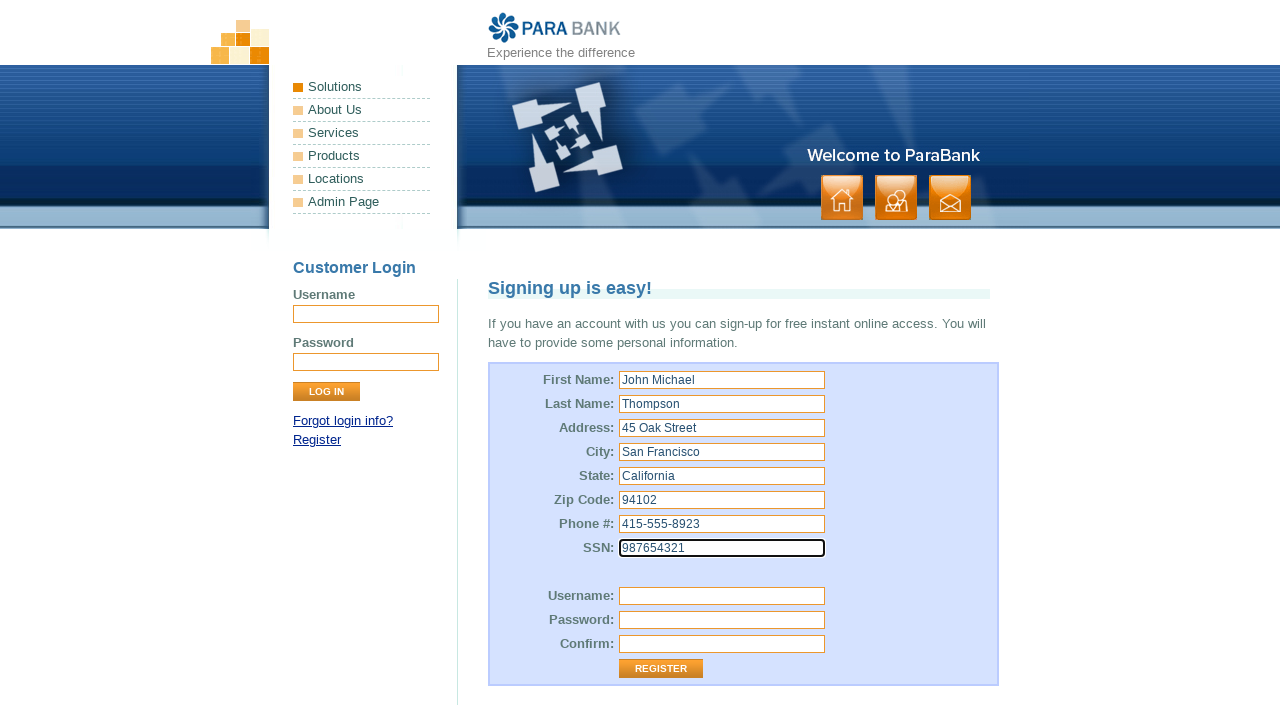

Filled username field with 'JohnT8492' on //input[@id='customer.username']
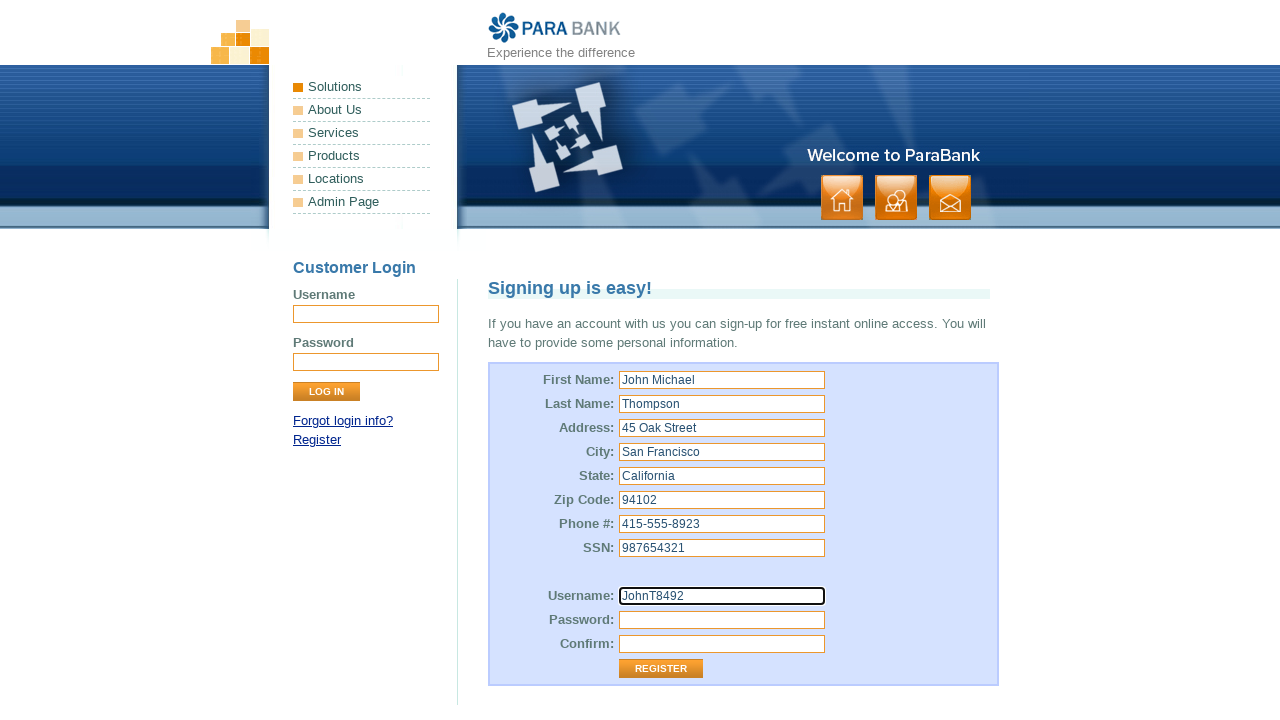

Filled password field with 'SecurePass2024' on //input[@id='customer.password']
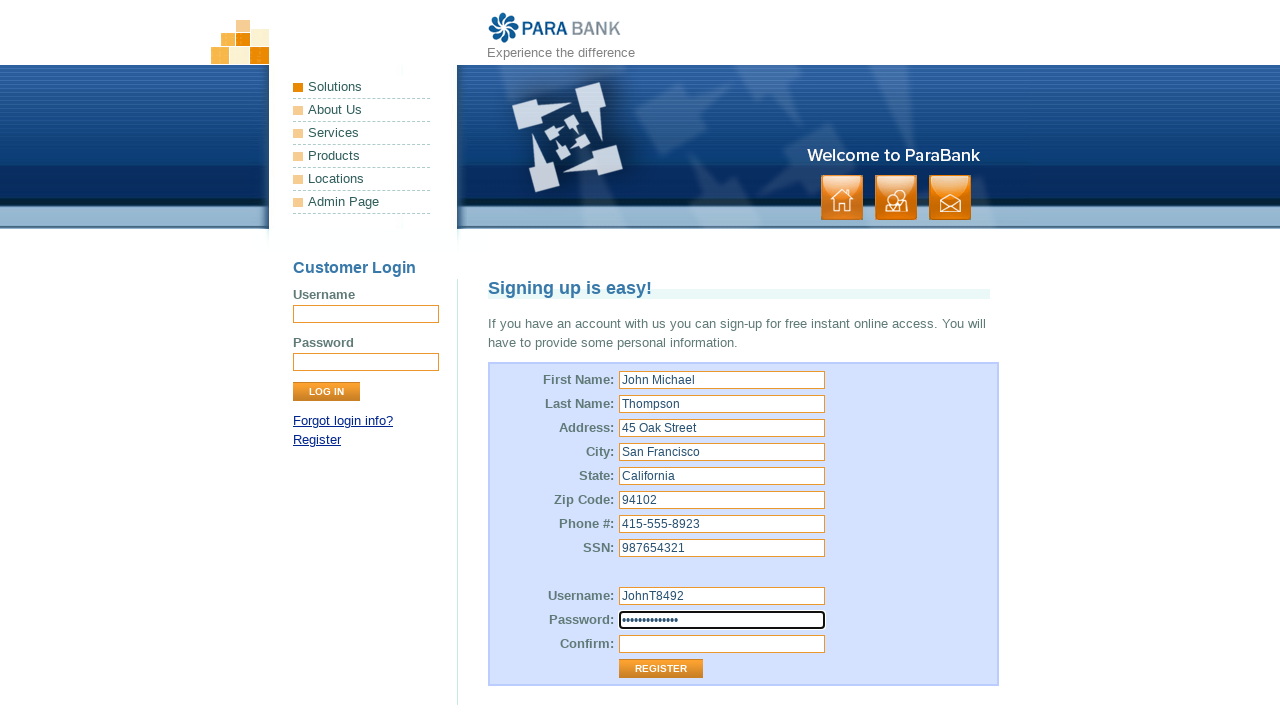

Filled repeated password field with 'SecurePass2024' on #repeatedPassword
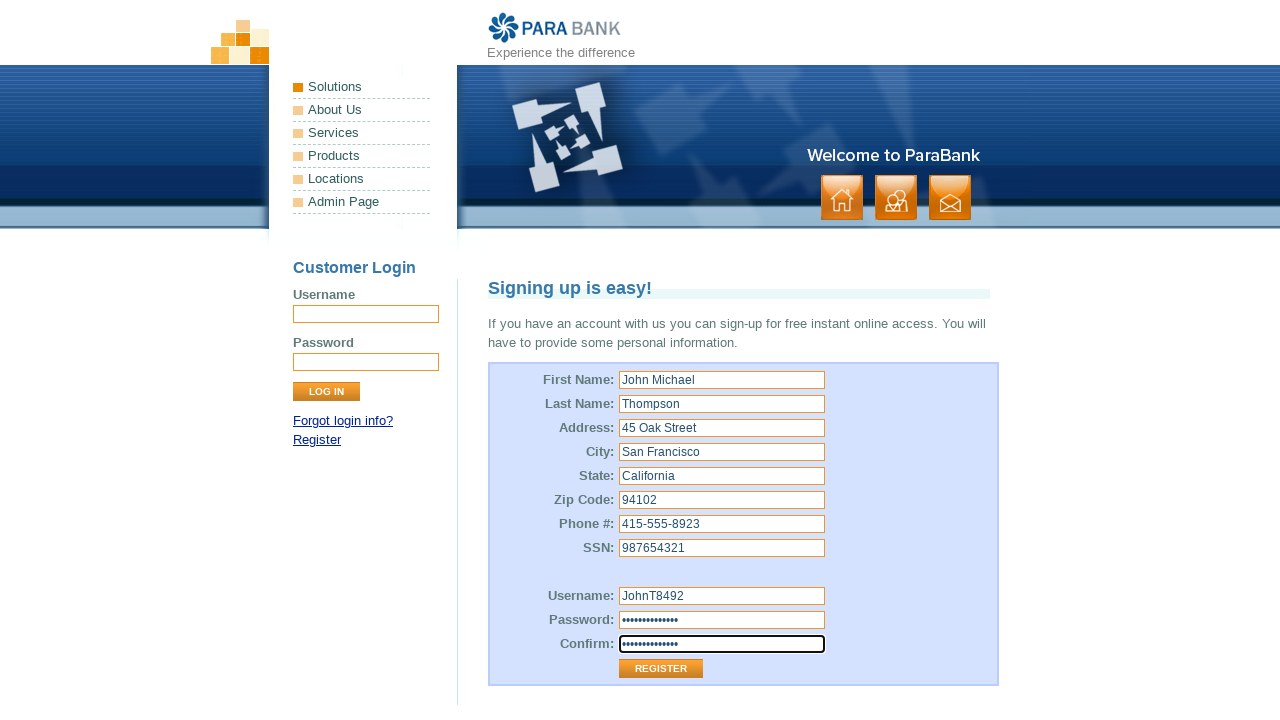

Clicked the REGISTER button to submit the form at (661, 669) on xpath=//td[@colspan='2']/input[1]
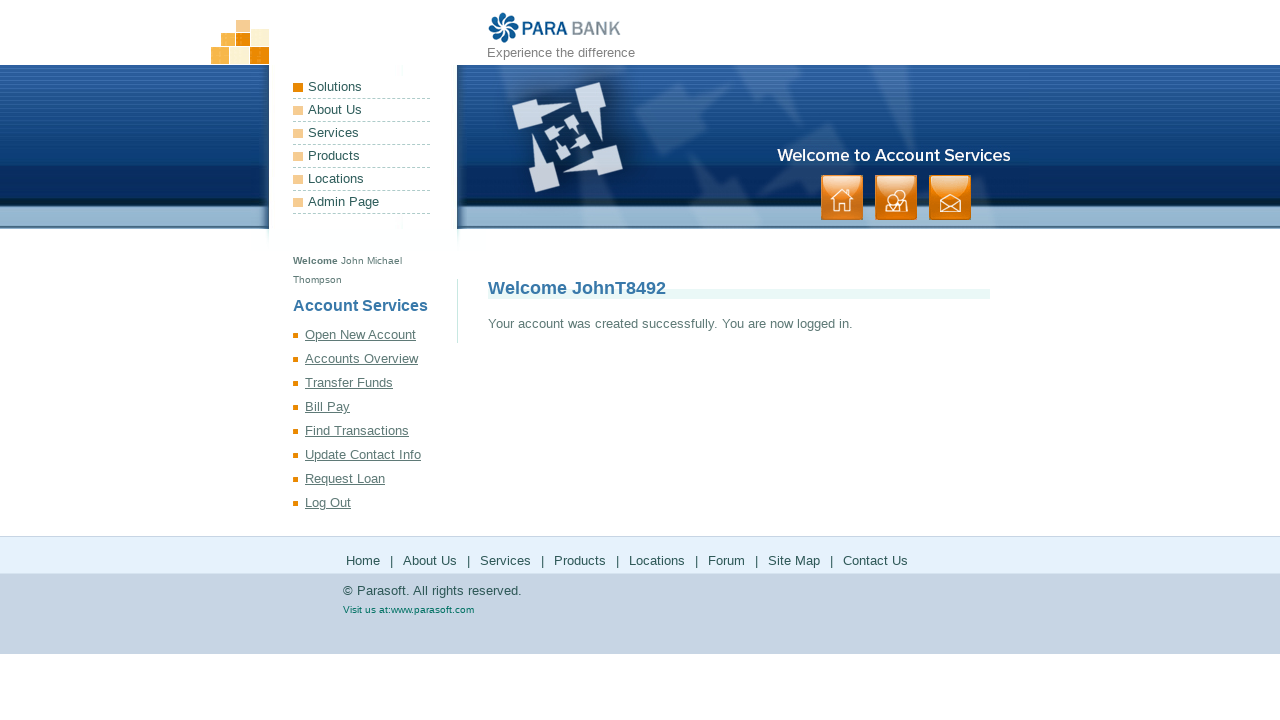

Registration success message appeared
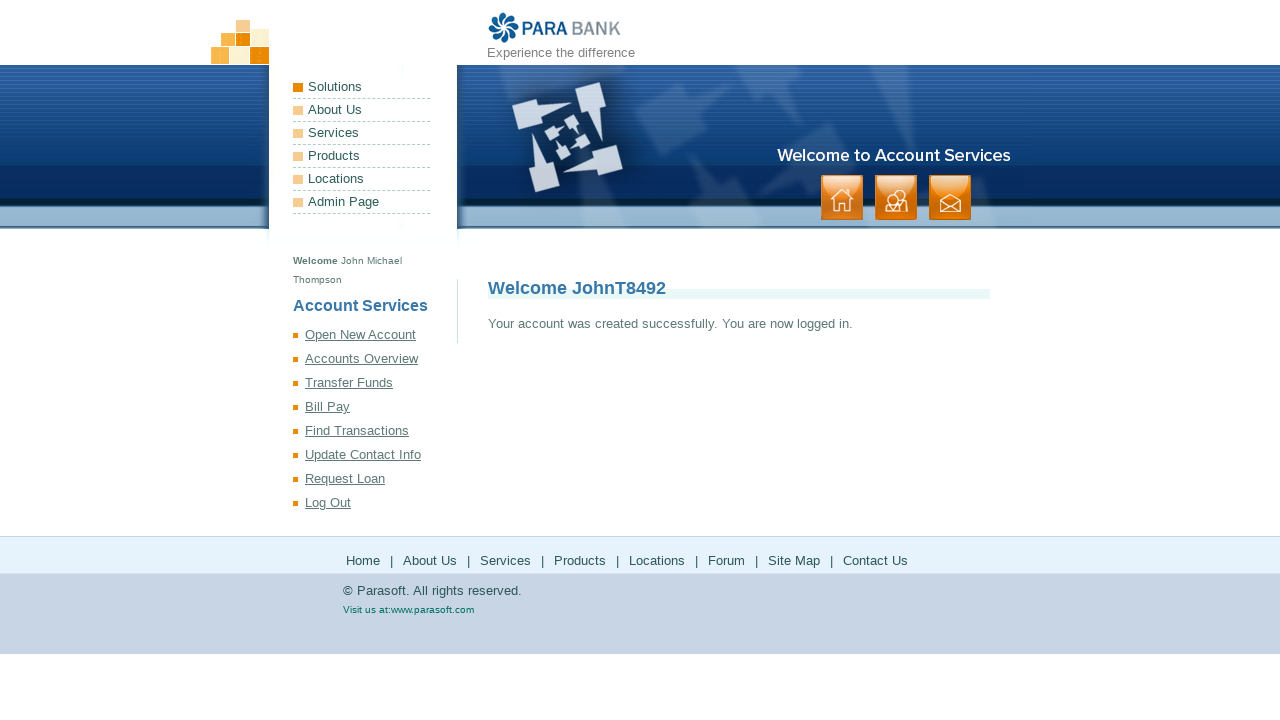

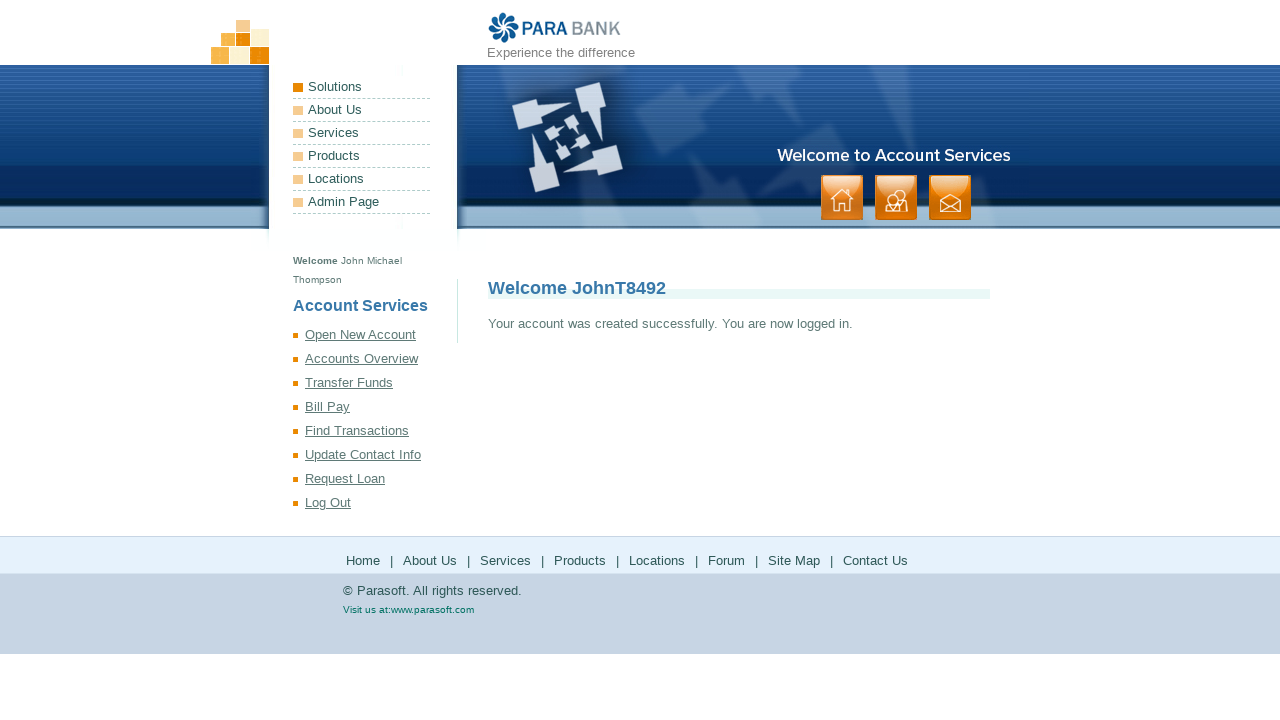